Tests JavaScript alert popup handling by clicking a button that triggers an alert and then accepting/dismissing the alert dialog

Starting URL: https://grotechminds.com/javascript-popup/

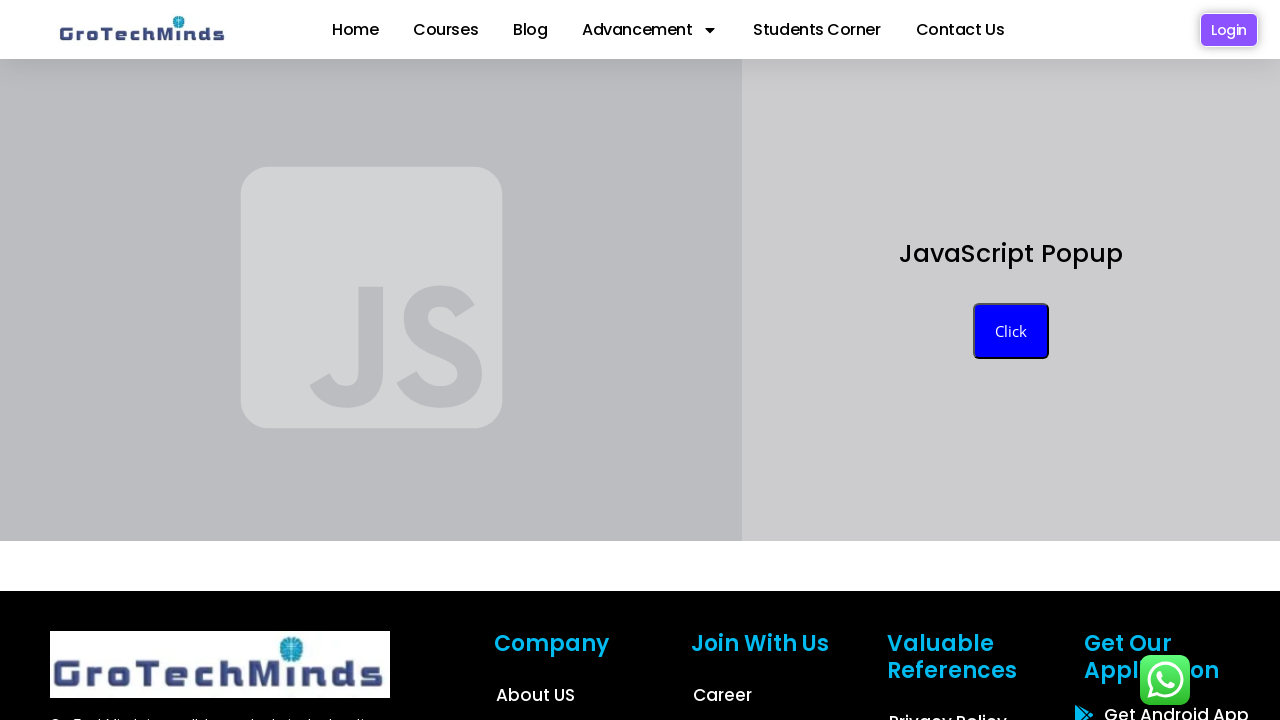

Navigated to JavaScript popup test page
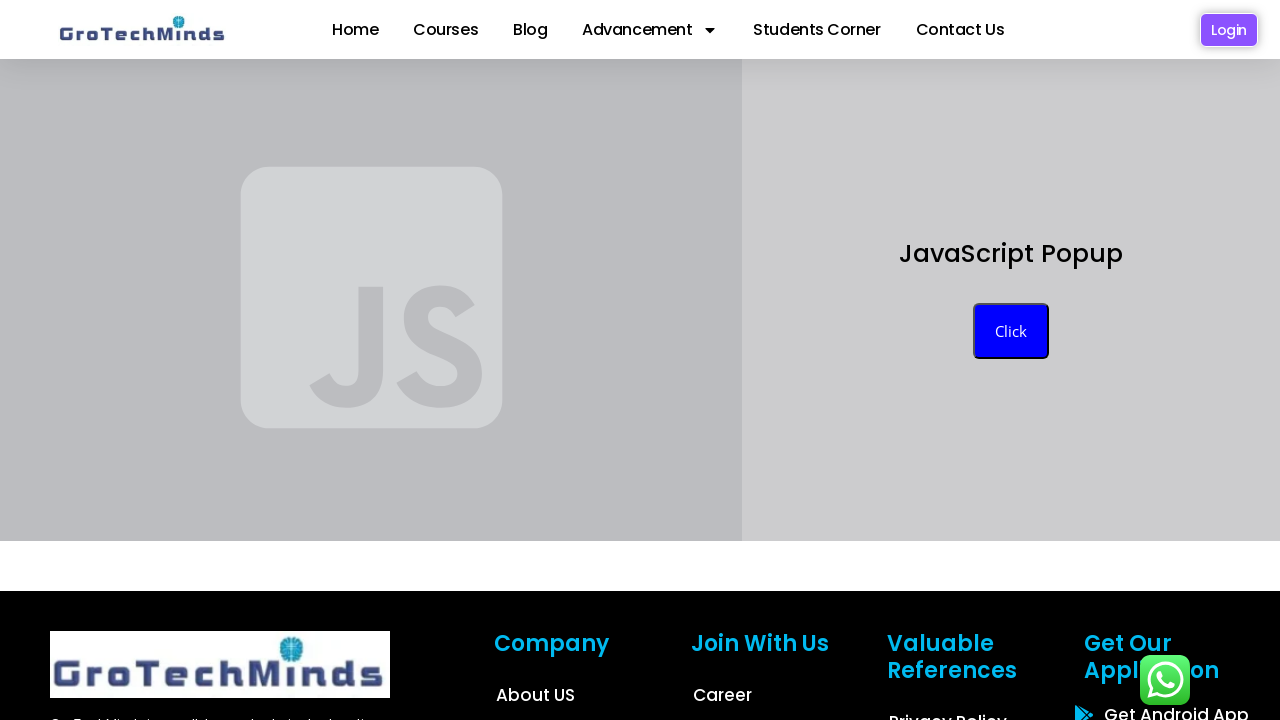

Clicked button to trigger JavaScript alert popup at (1011, 331) on xpath=//button[normalize-space()='Click']
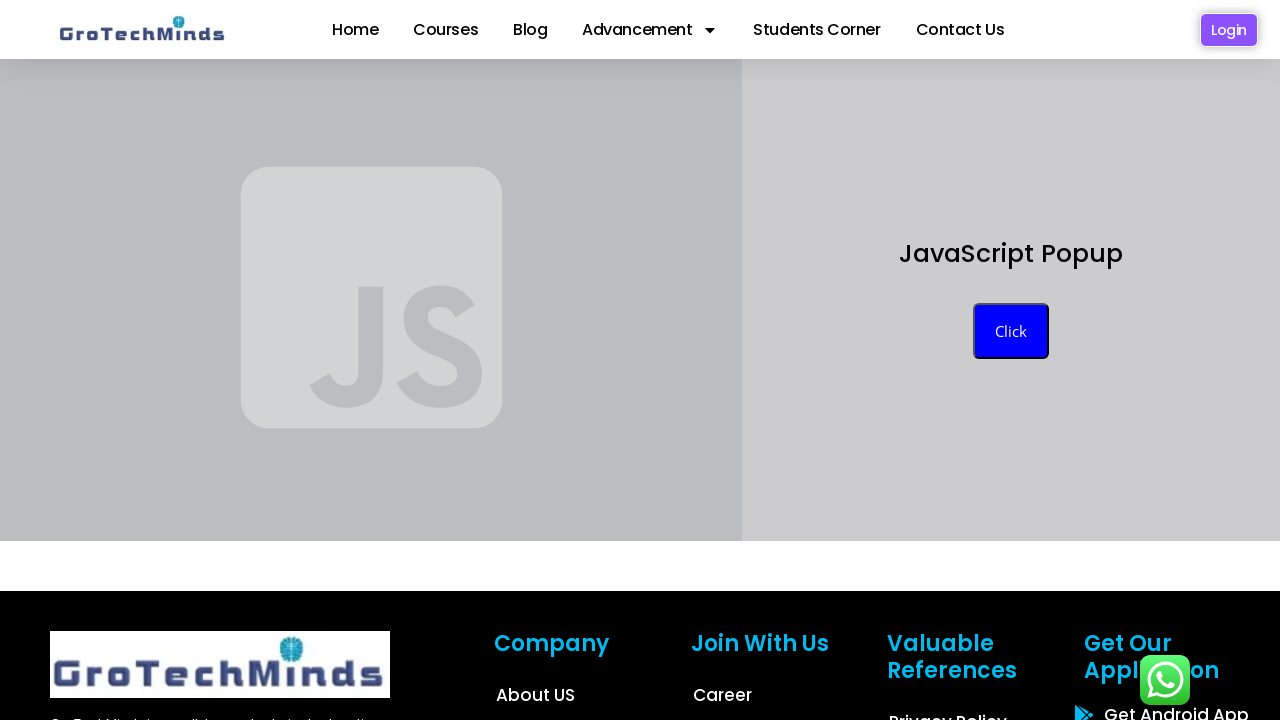

Set up dialog handler to accept alert
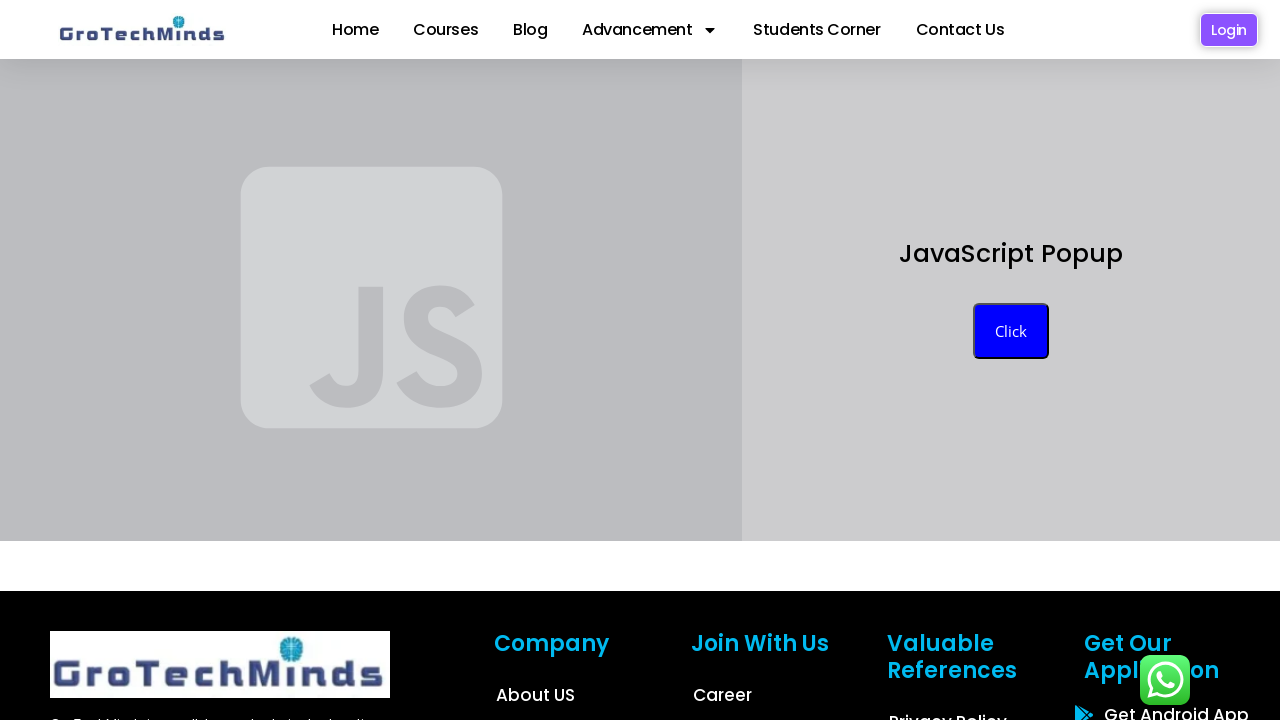

Registered dialog handler function
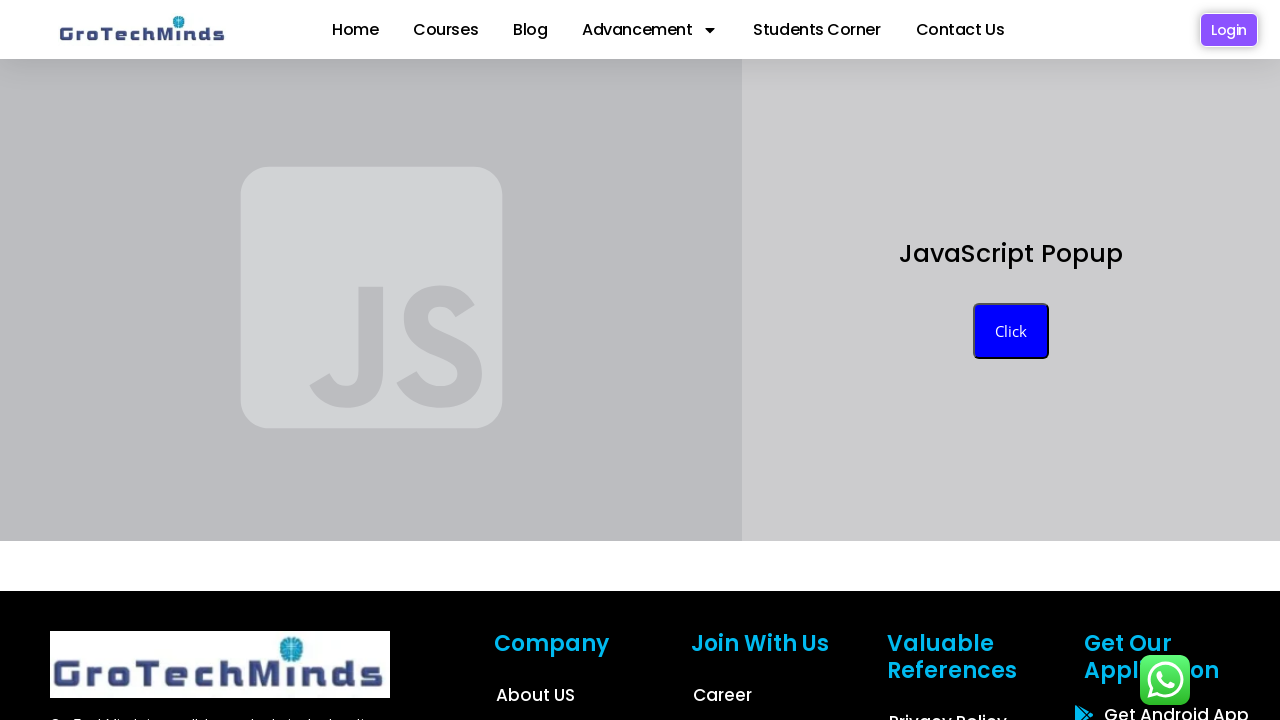

Clicked button with 'Click' text to trigger alert dialog at (1011, 331) on button:has-text('Click')
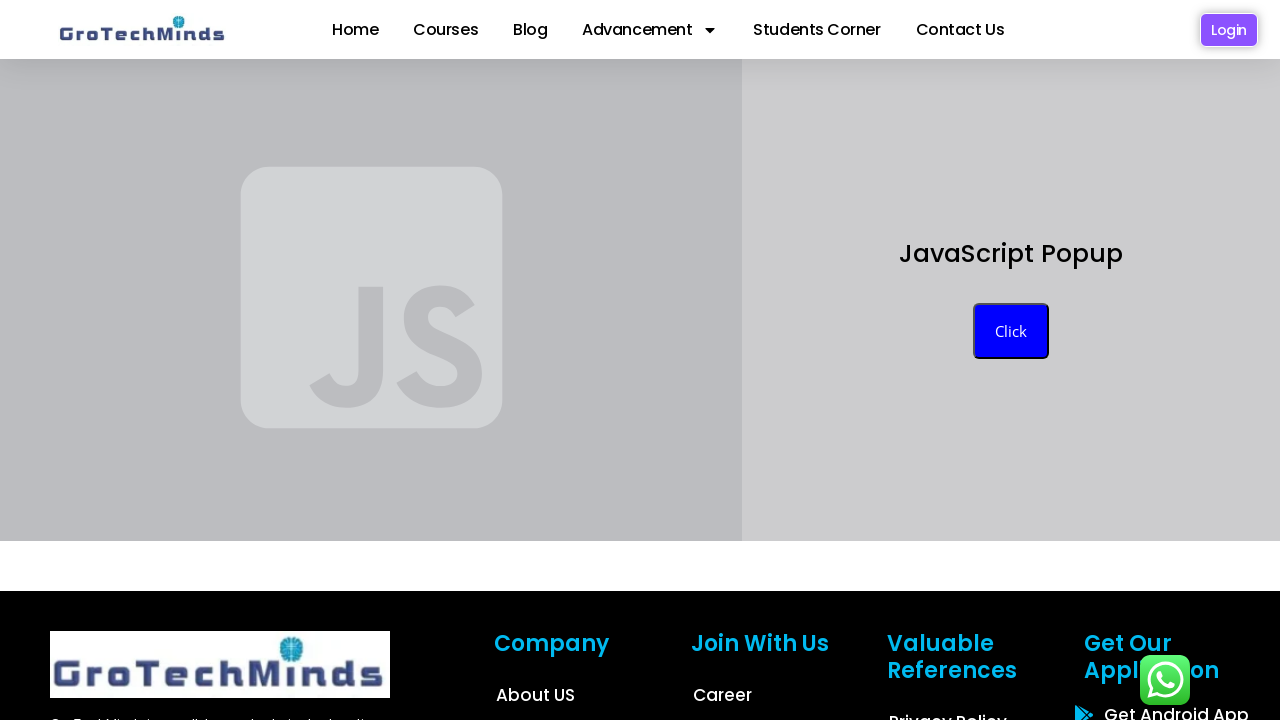

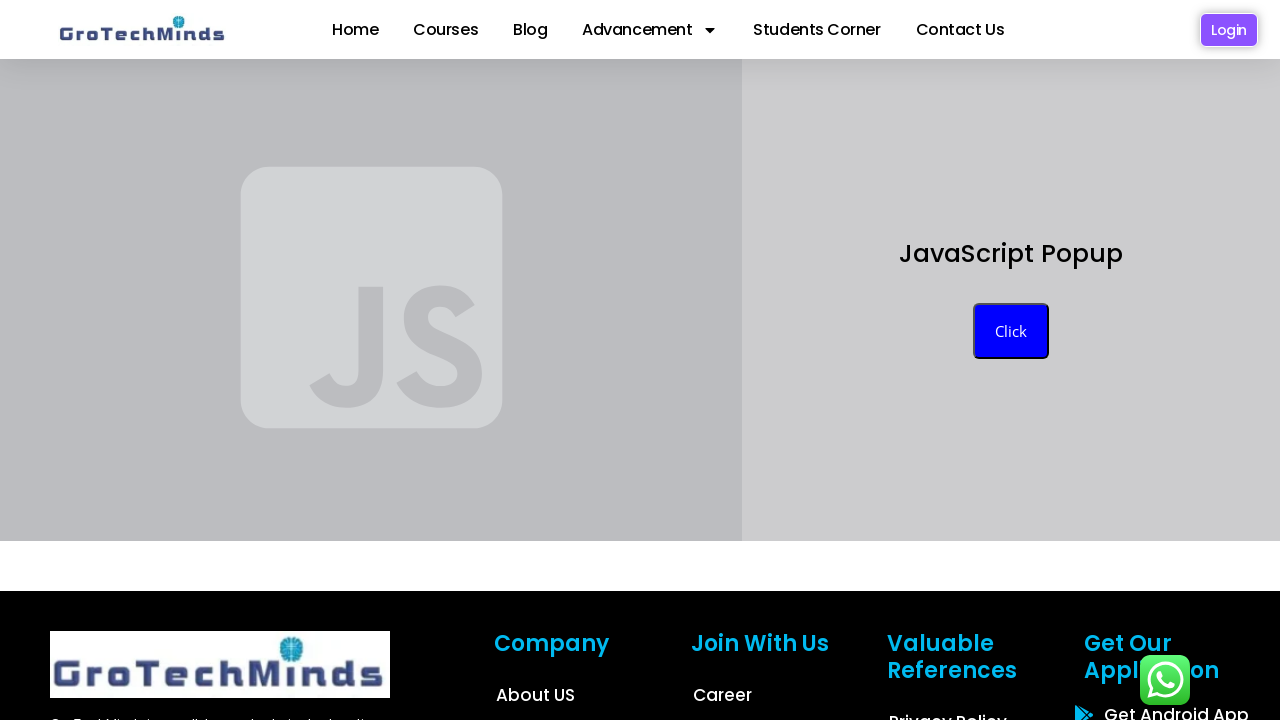